Tests UI dropdown for selecting passenger quantity by clicking increment button multiple times

Starting URL: https://rahulshettyacademy.com/dropdownsPractise/

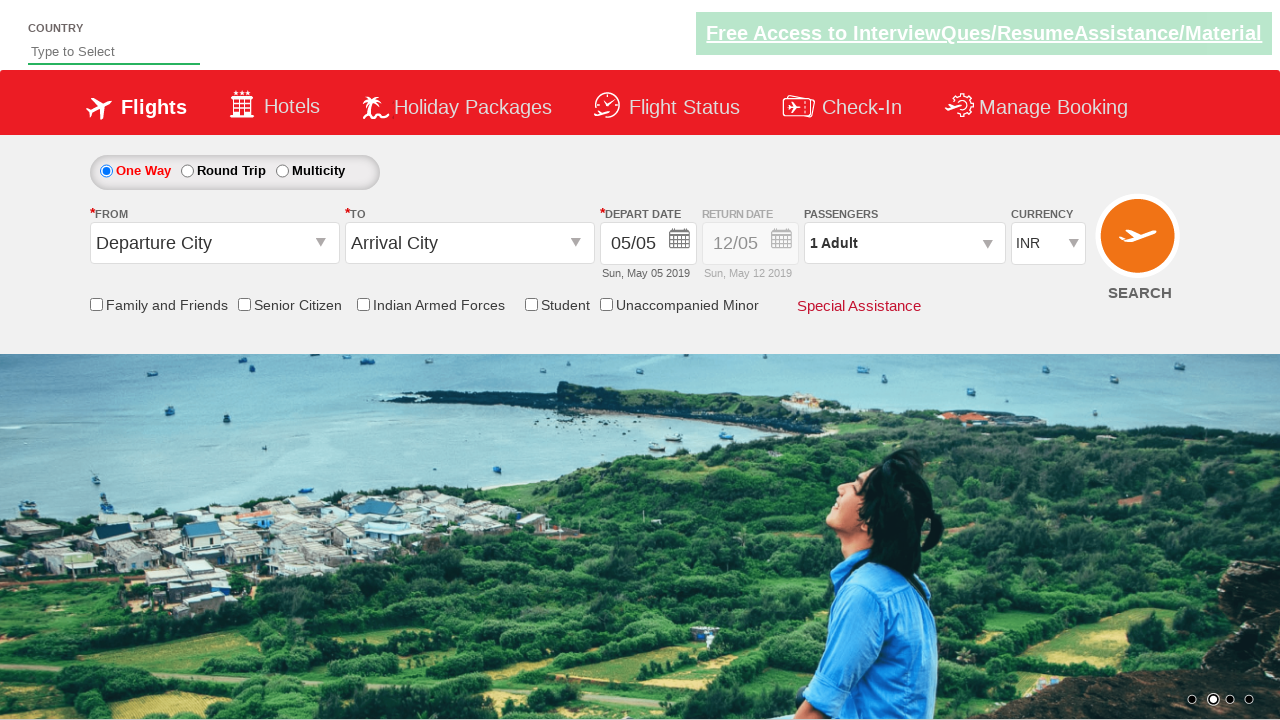

Clicked on passenger info dropdown to open it at (904, 243) on #divpaxinfo
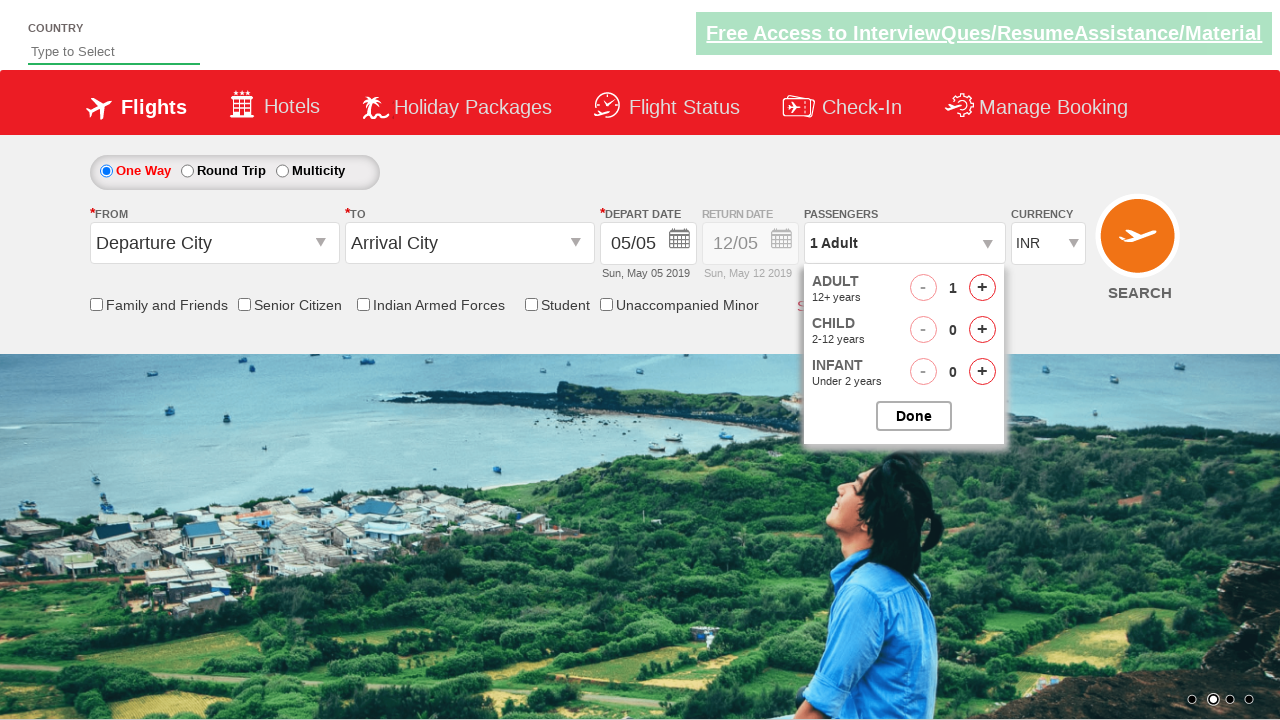

Clicked adult increment button (click 1 of 4) at (982, 288) on #hrefIncAdt
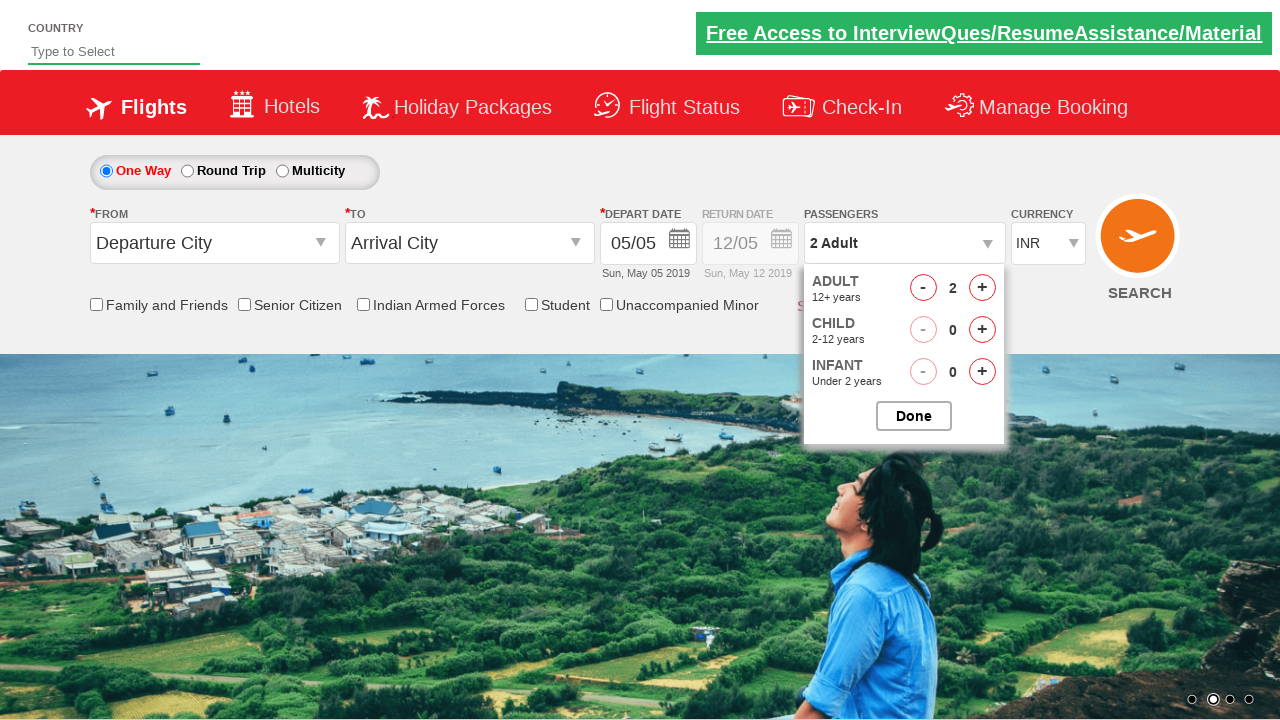

Clicked adult increment button (click 2 of 4) at (982, 288) on #hrefIncAdt
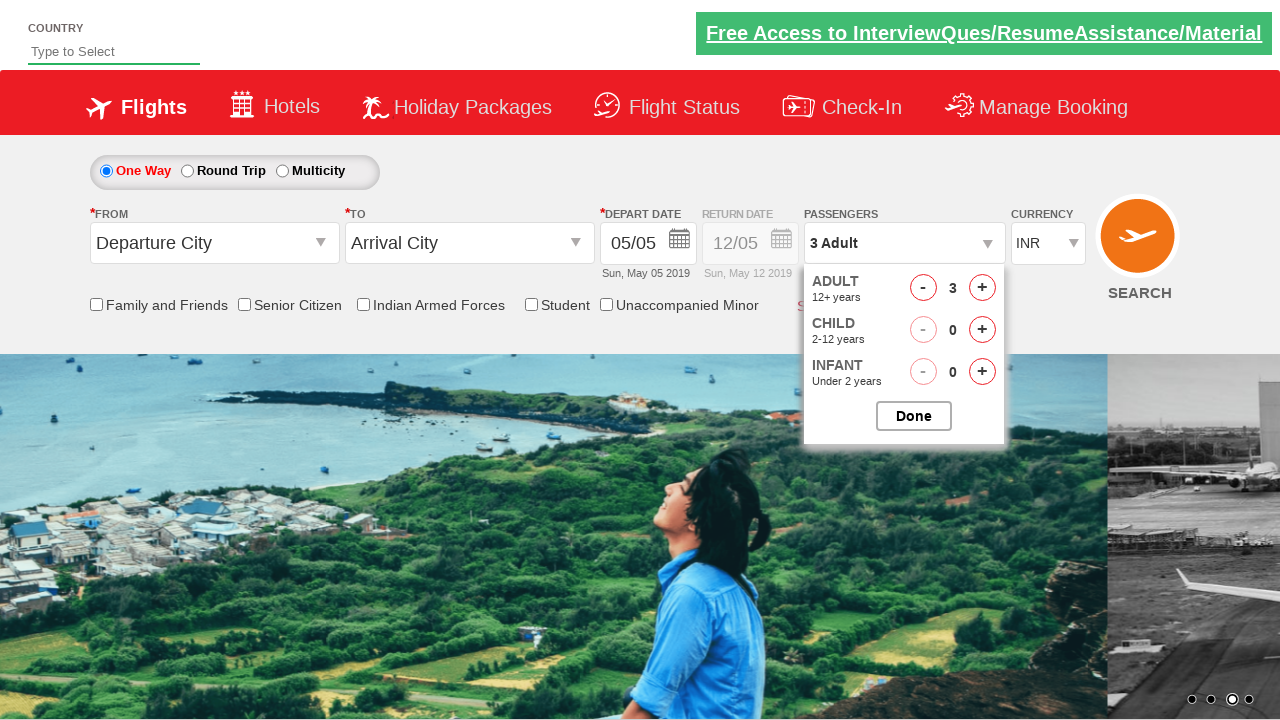

Clicked adult increment button (click 3 of 4) at (982, 288) on #hrefIncAdt
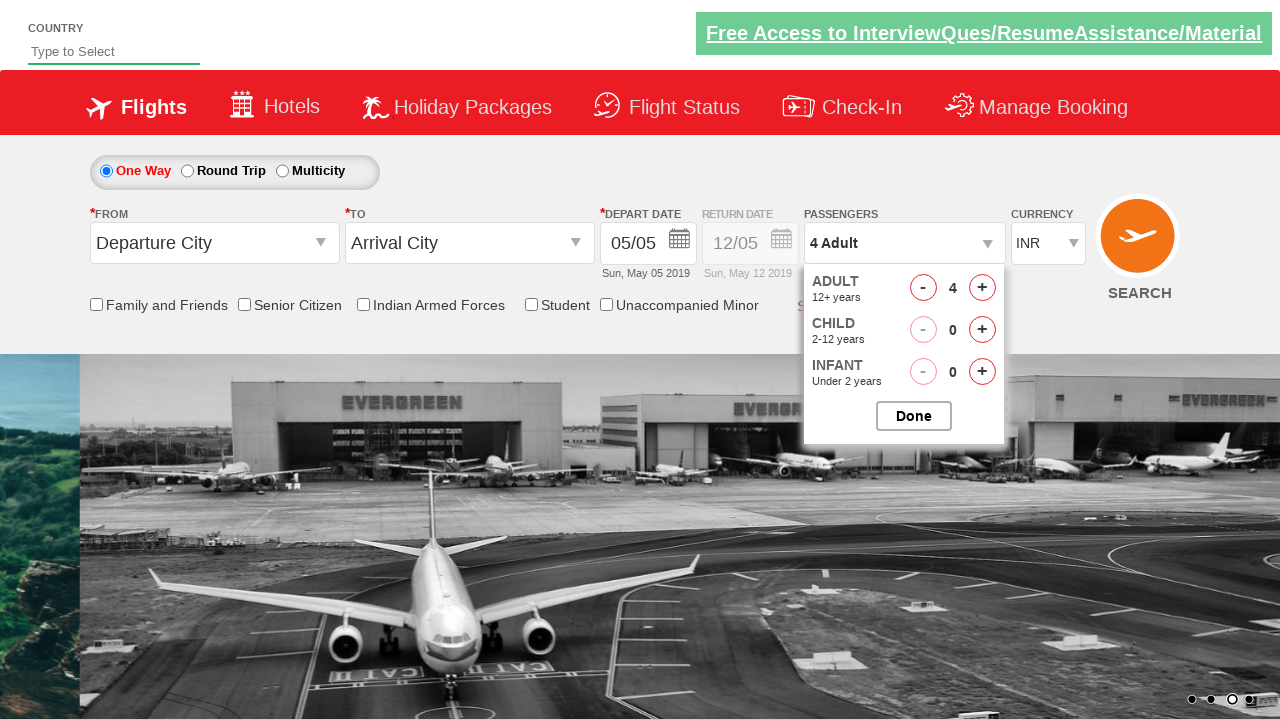

Clicked adult increment button (click 4 of 4) at (982, 288) on #hrefIncAdt
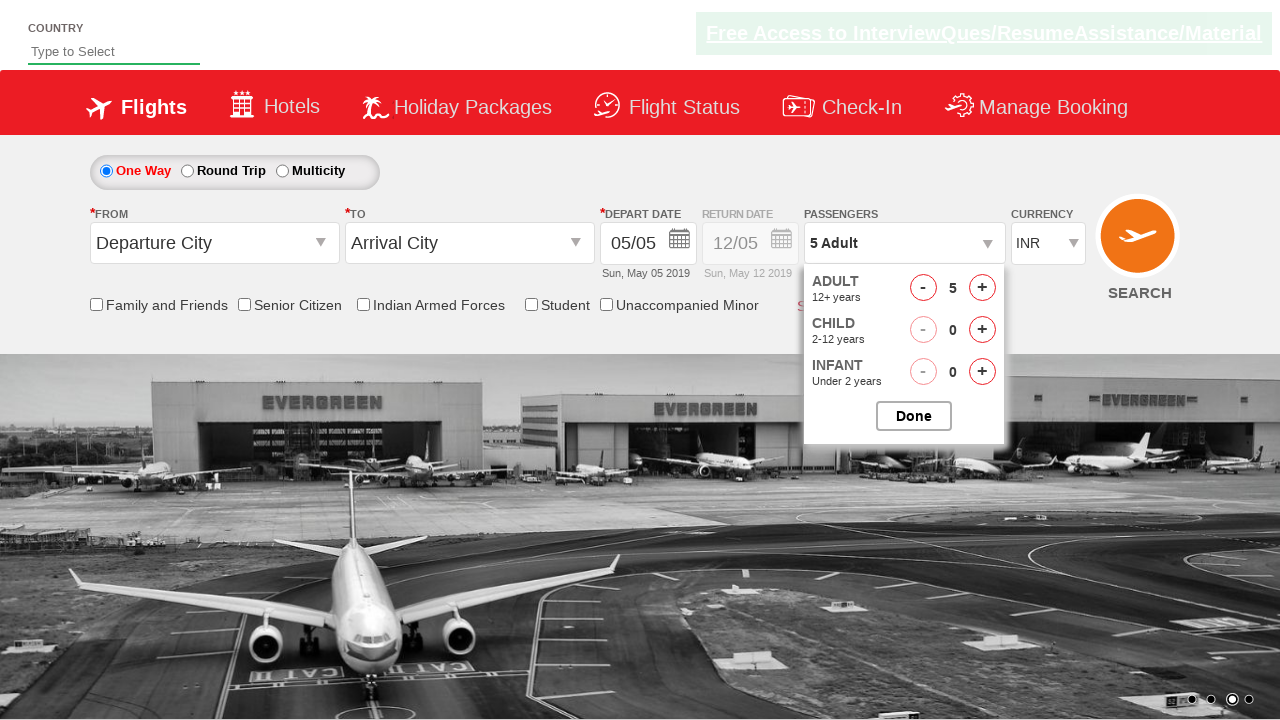

Clicked close button to close passenger selection dropdown at (914, 416) on #btnclosepaxoption
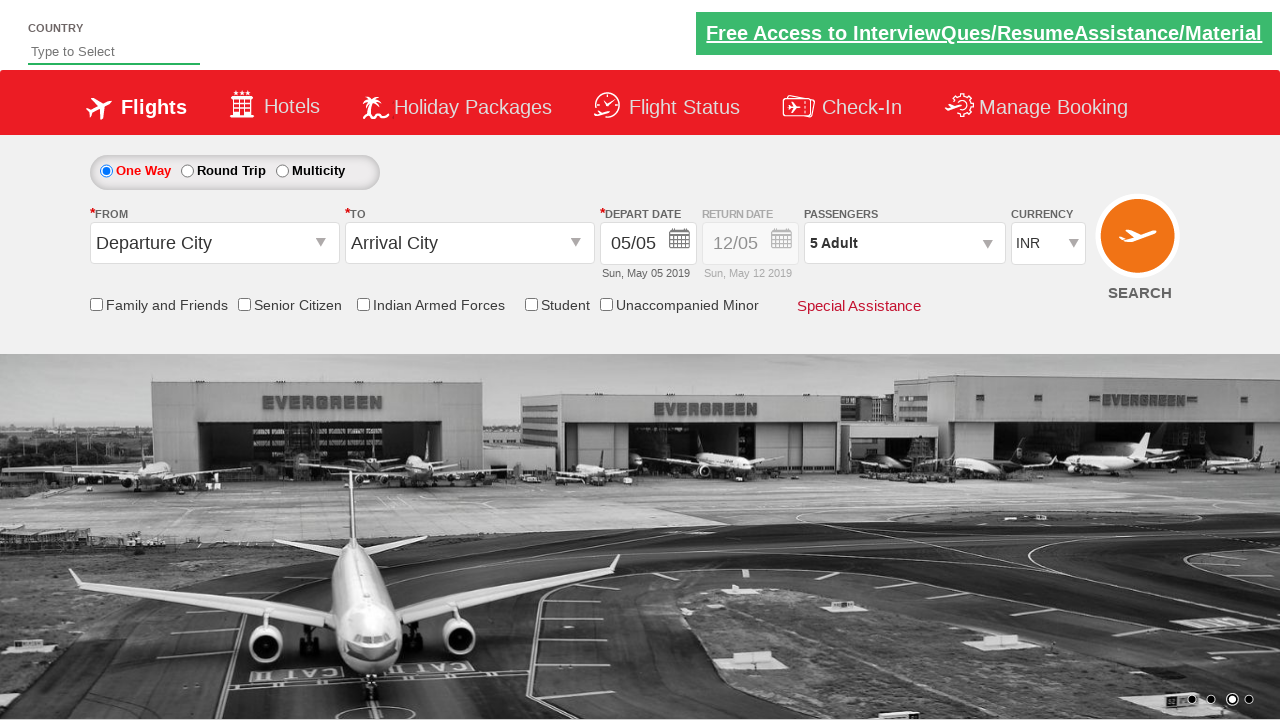

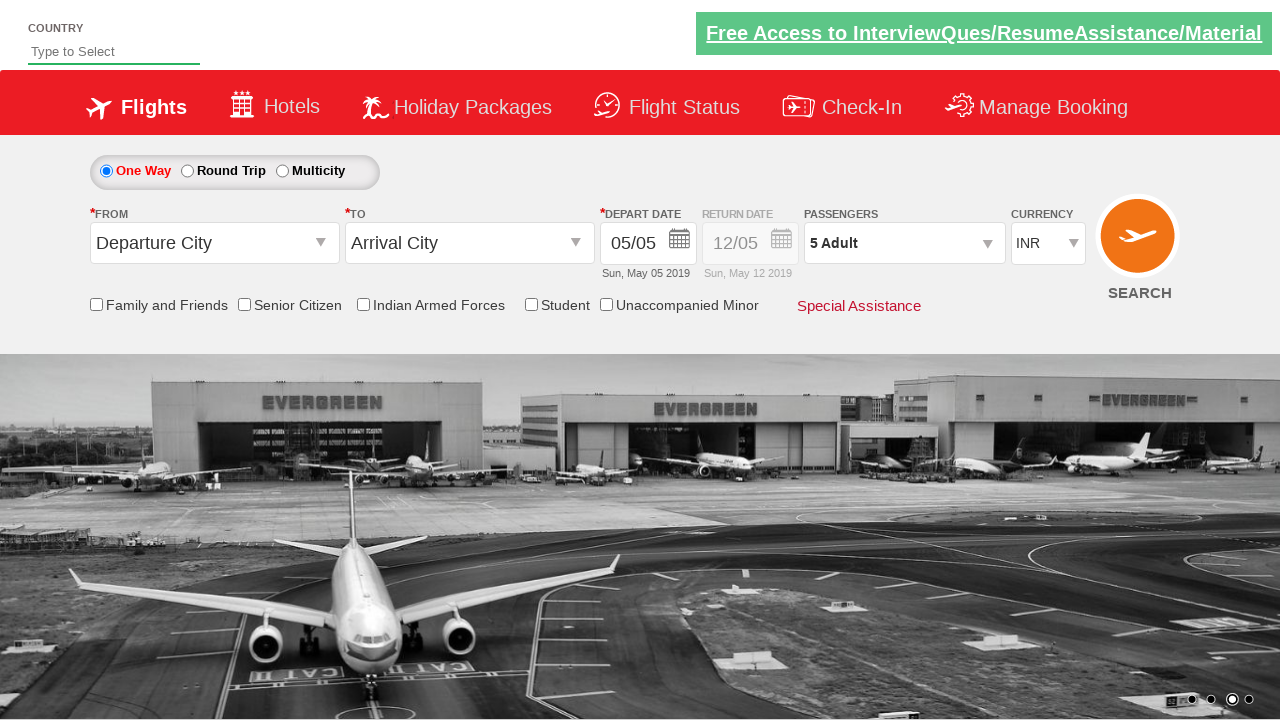